Tests web table interaction by navigating to a web table page, verifying table elements are present, locating specific data within the table (finding Helen Bennett's row), then navigating to a second web table page and verifying its table content loads.

Starting URL: https://awesomeqa.com/webtable.html

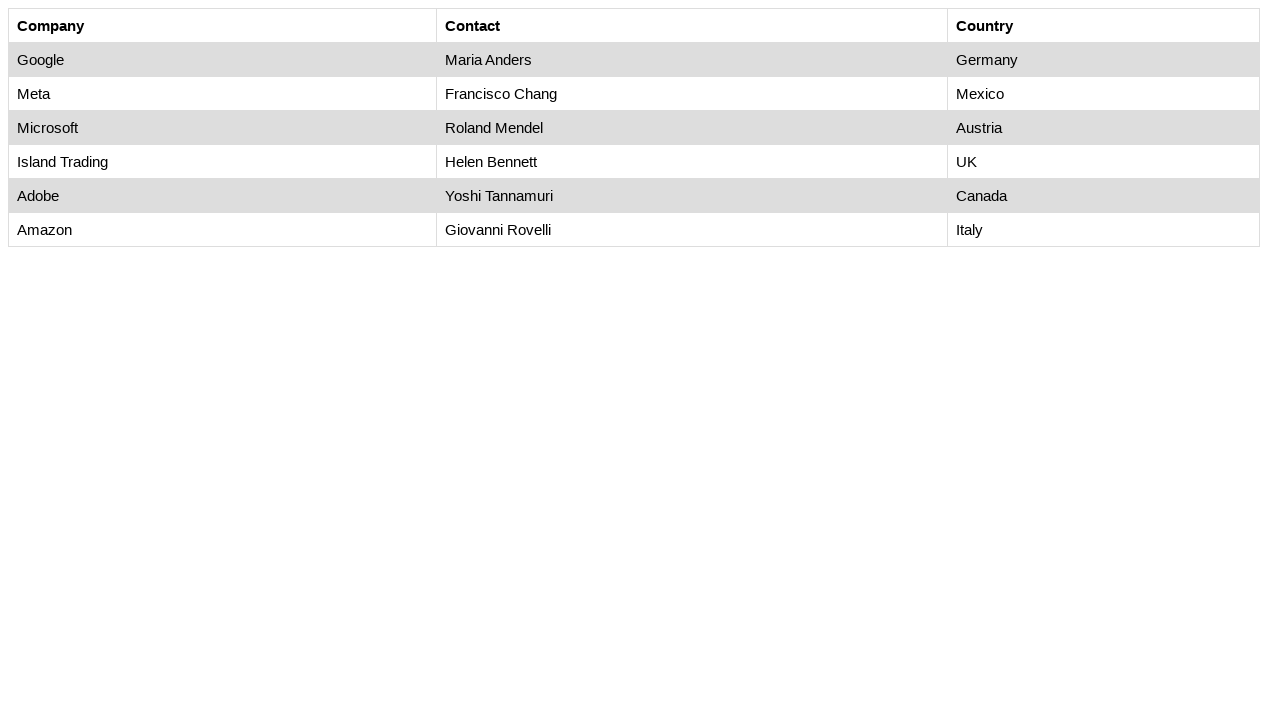

Waited for customers table to be present on first page
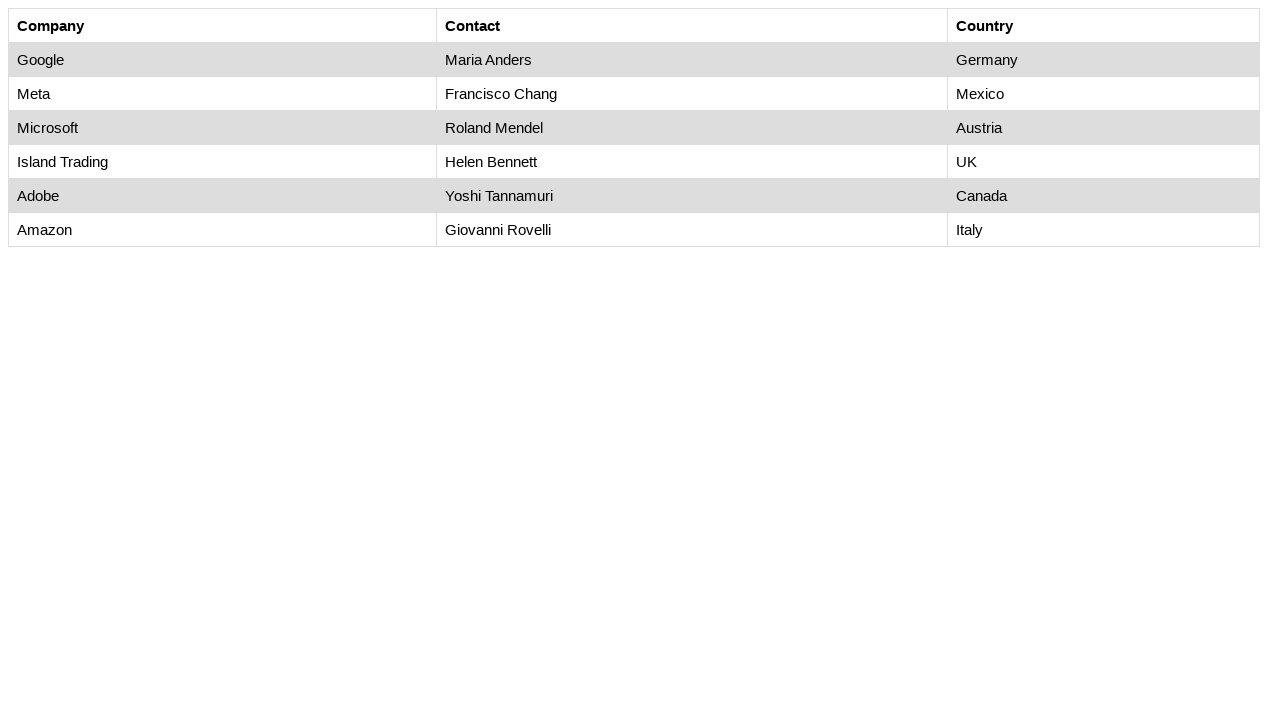

Verified first table row is present
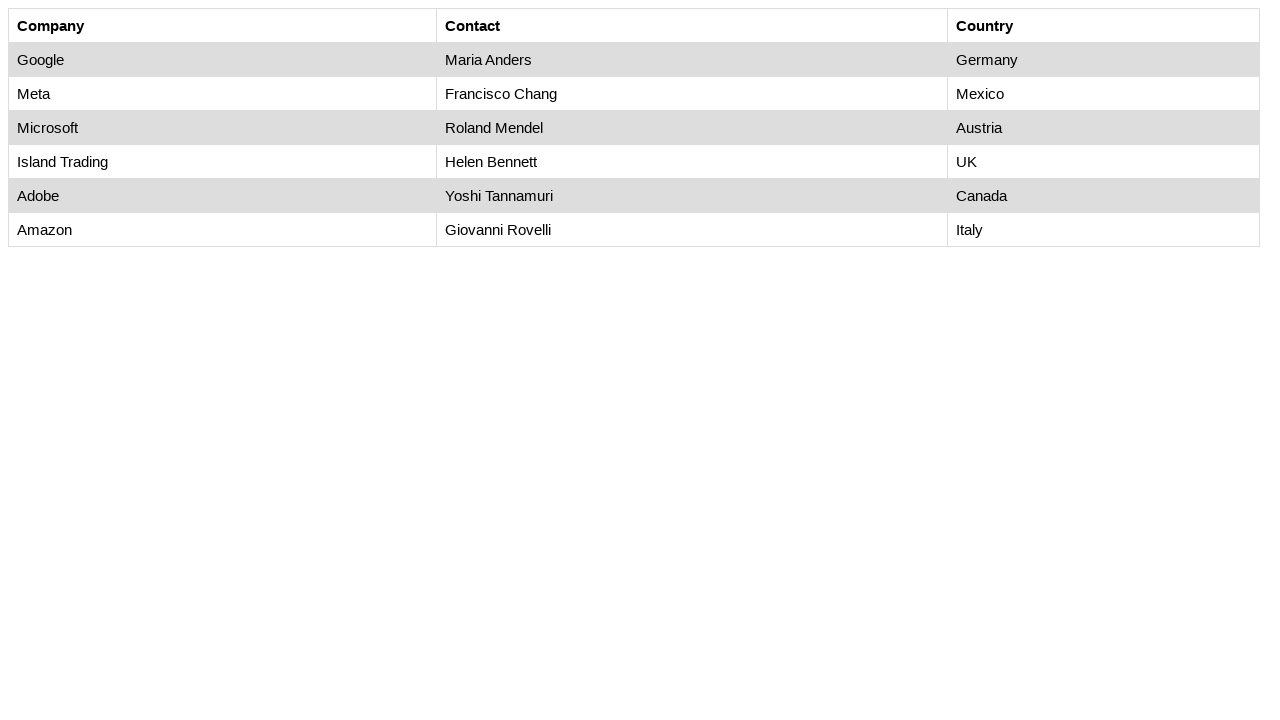

Retrieved name from table row 2
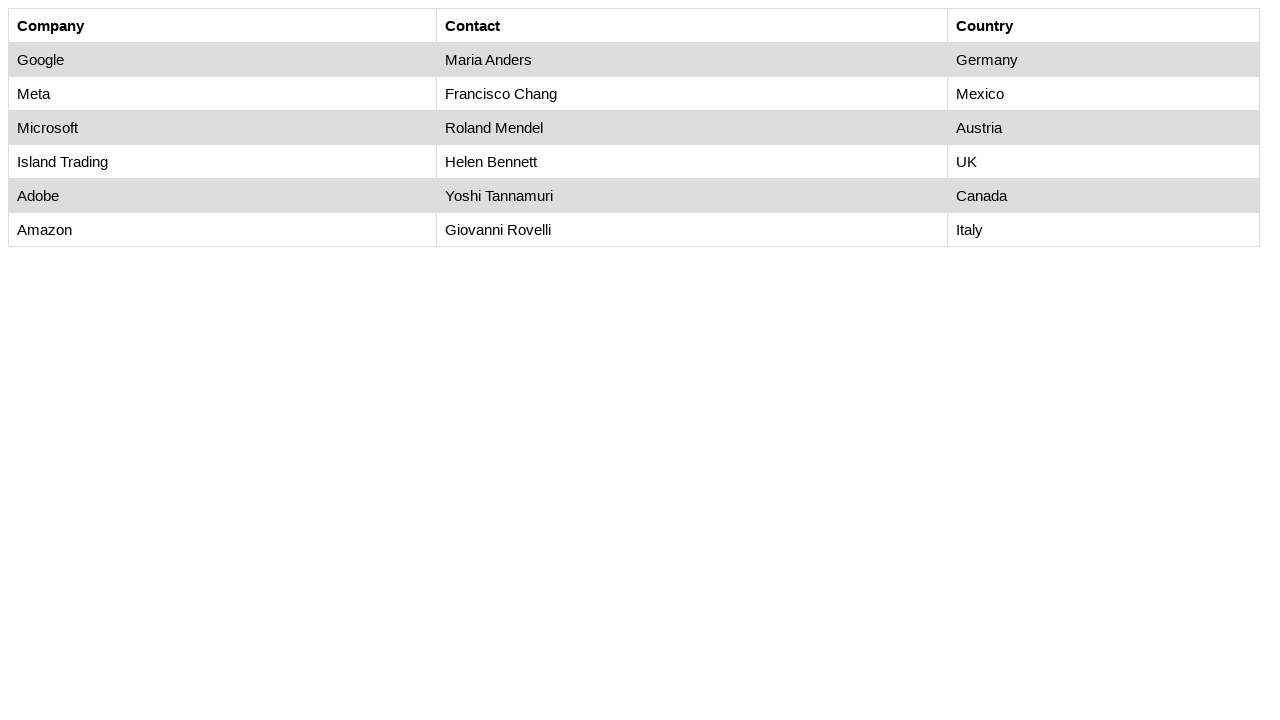

Retrieved name from table row 3
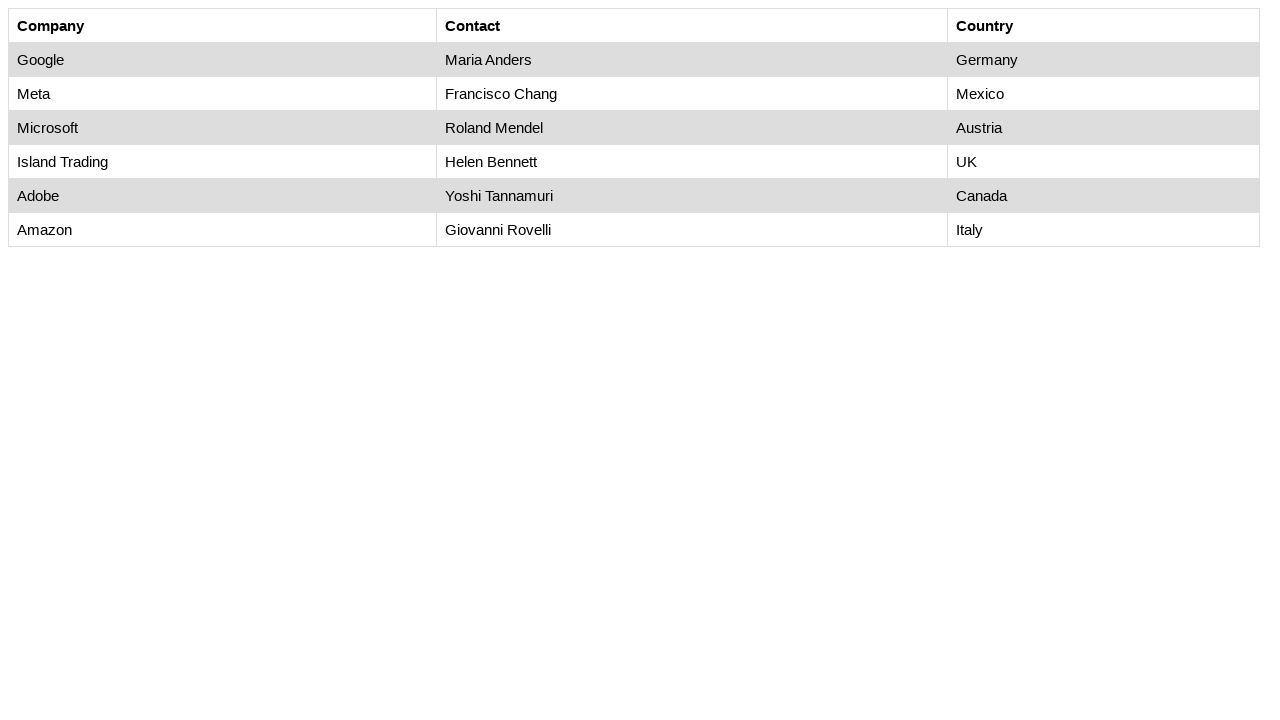

Retrieved name from table row 4
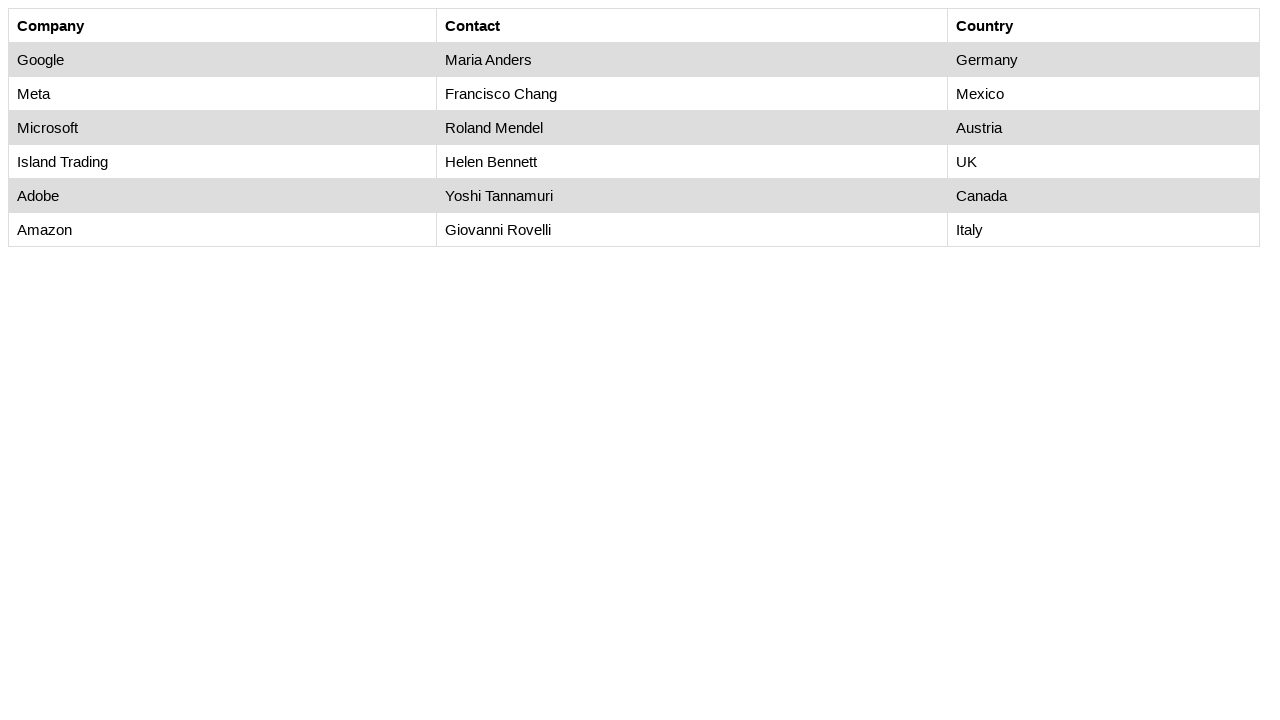

Retrieved name from table row 5
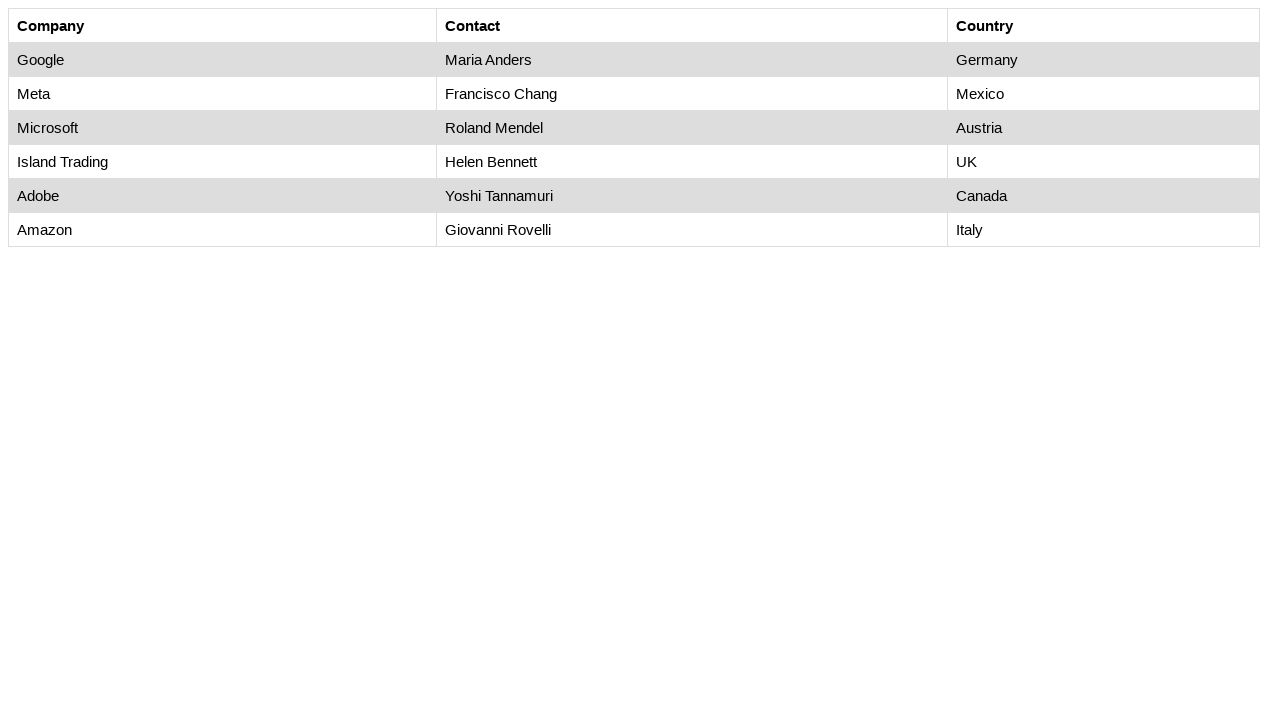

Retrieved name from table row 6
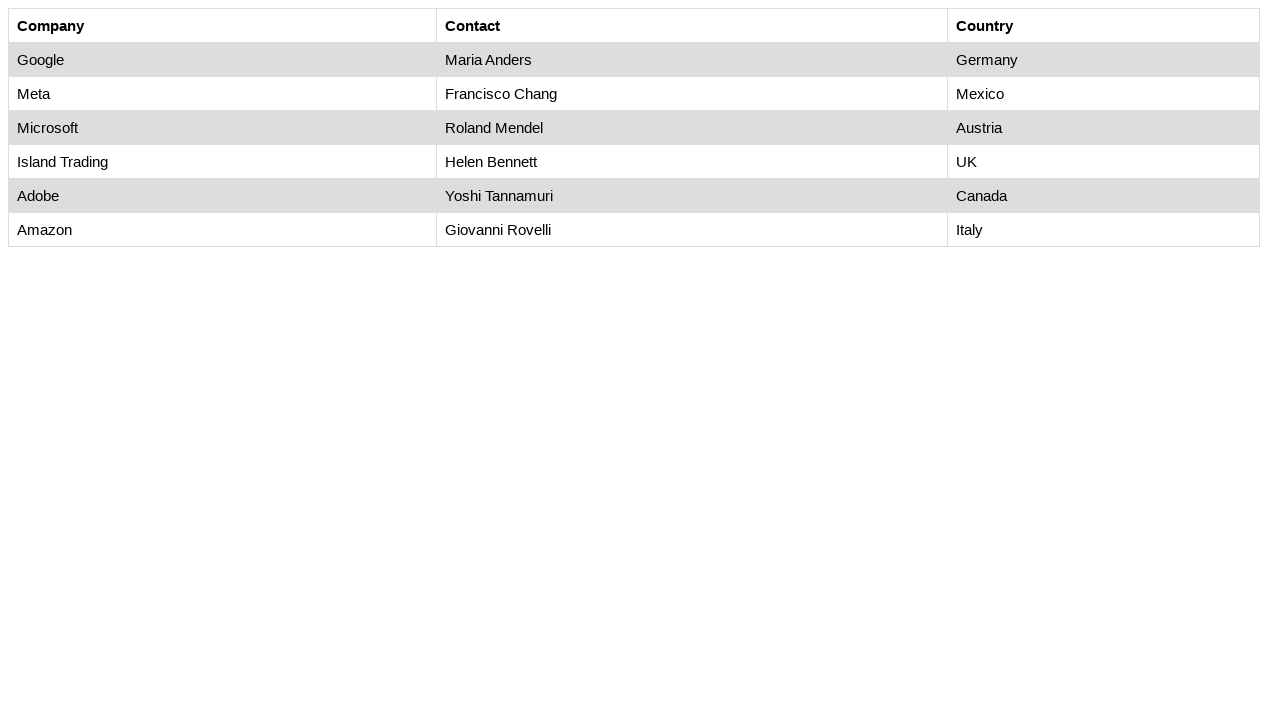

Retrieved name from table row 7
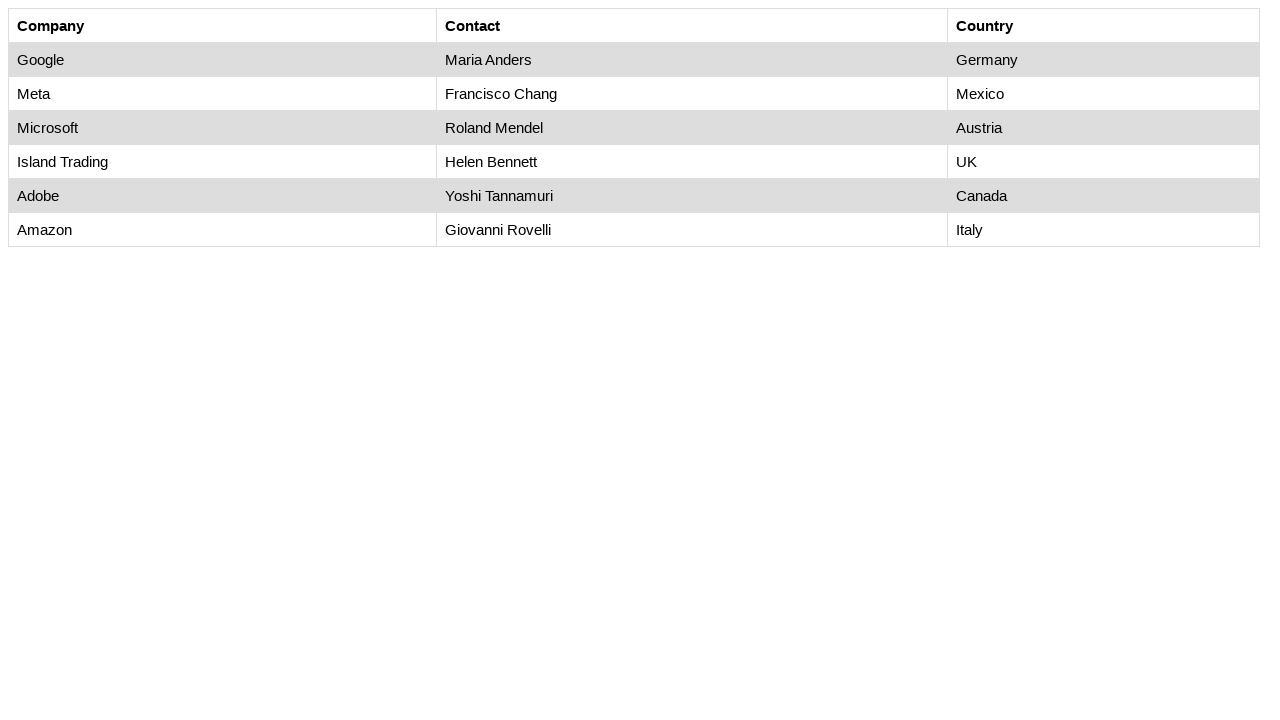

Navigated to second web table page
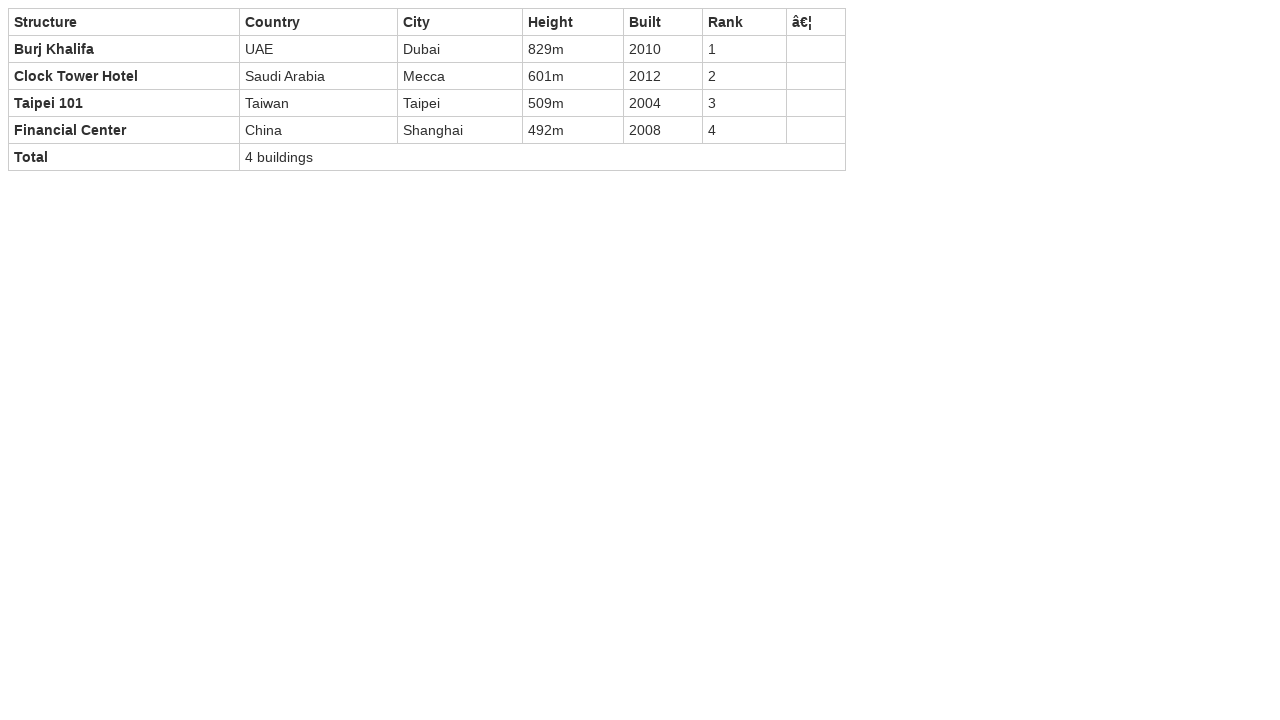

Waited for second table with summary 'Sample Table' to load
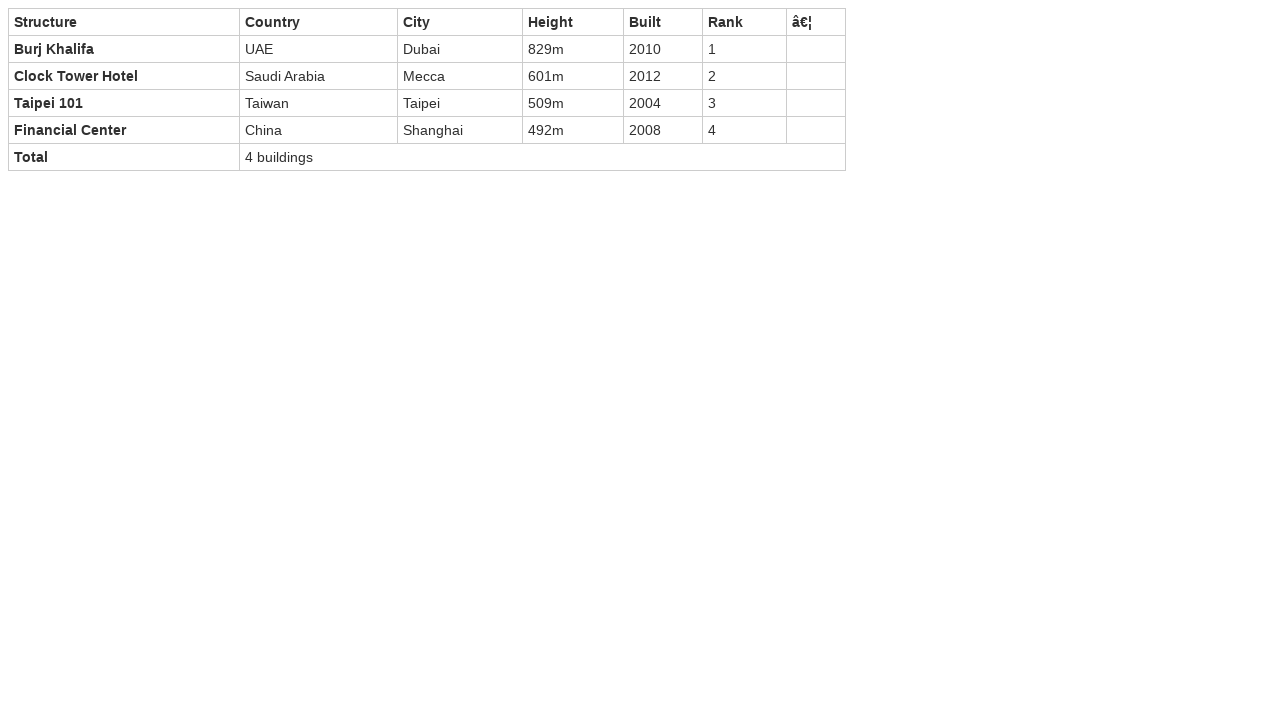

Verified first row is present in second table
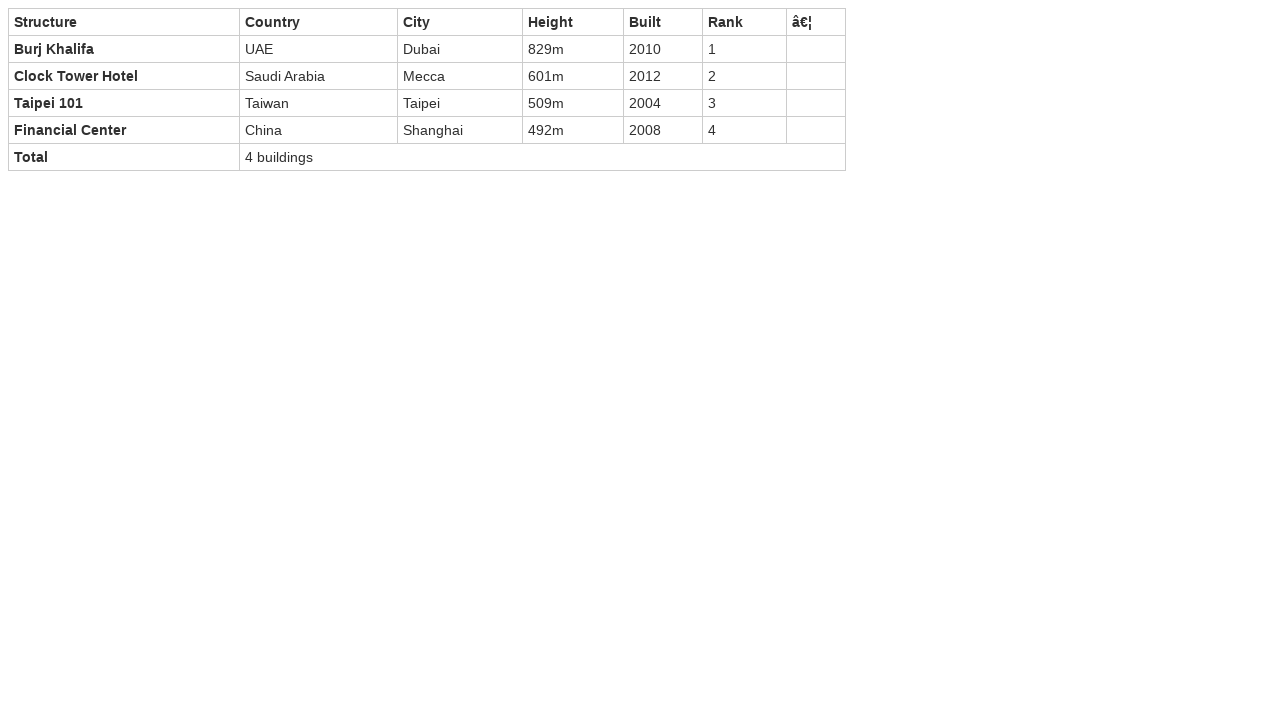

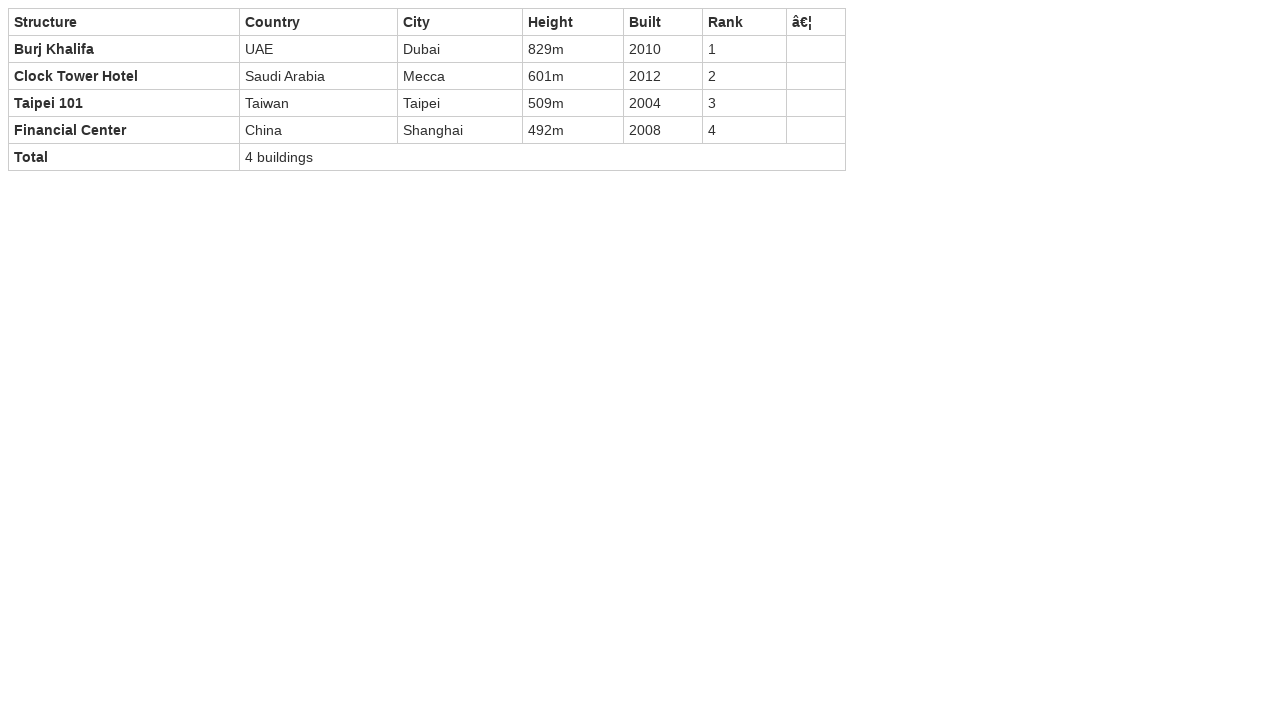